Tests checkbox functionality by checking and unchecking a checkbox, verifying its state, and counting total checkboxes on the page

Starting URL: https://rahulshettyacademy.com/AutomationPractice/

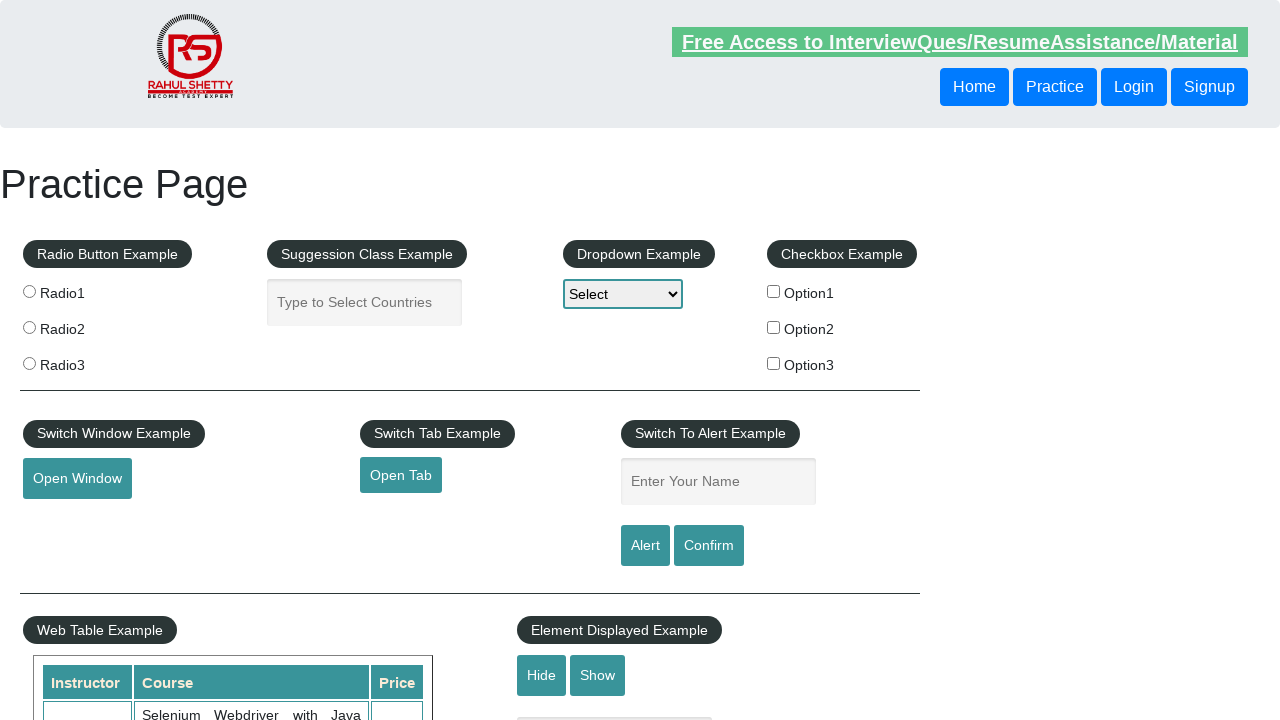

Clicked checkbox option 1 to check it at (774, 291) on input[id*='checkBoxOption1']
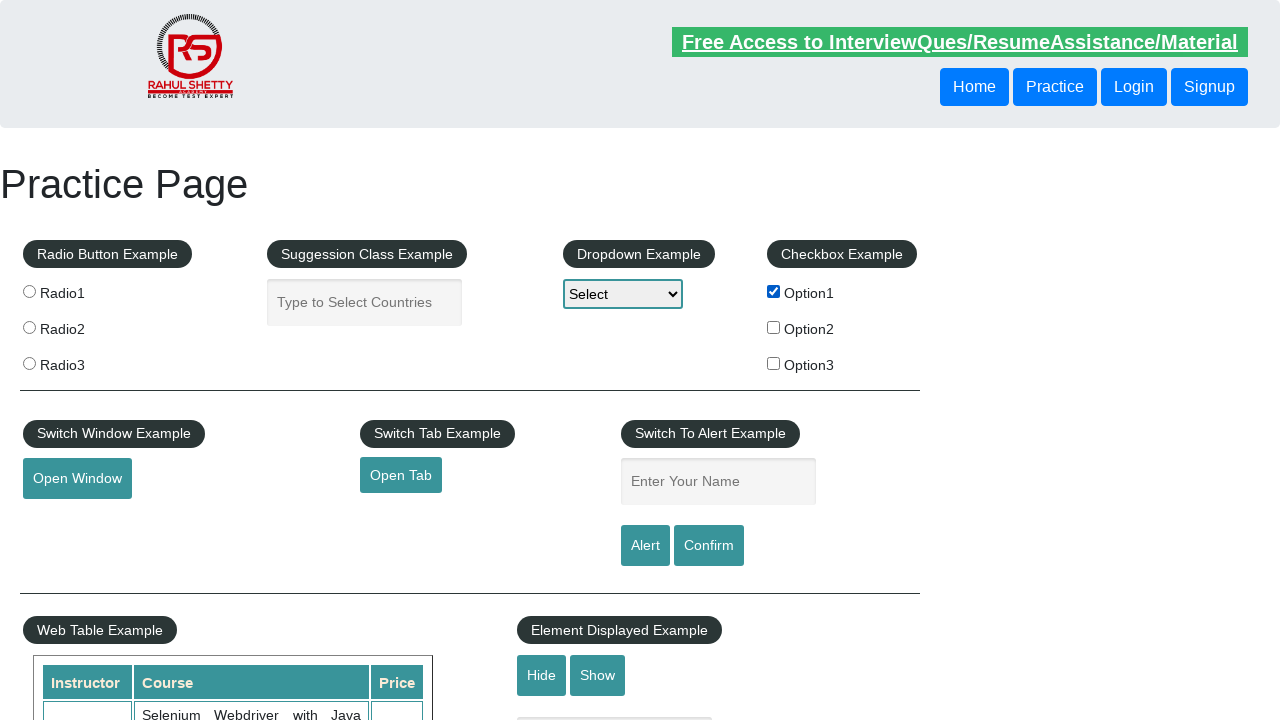

Verified that checkbox option 1 is checked
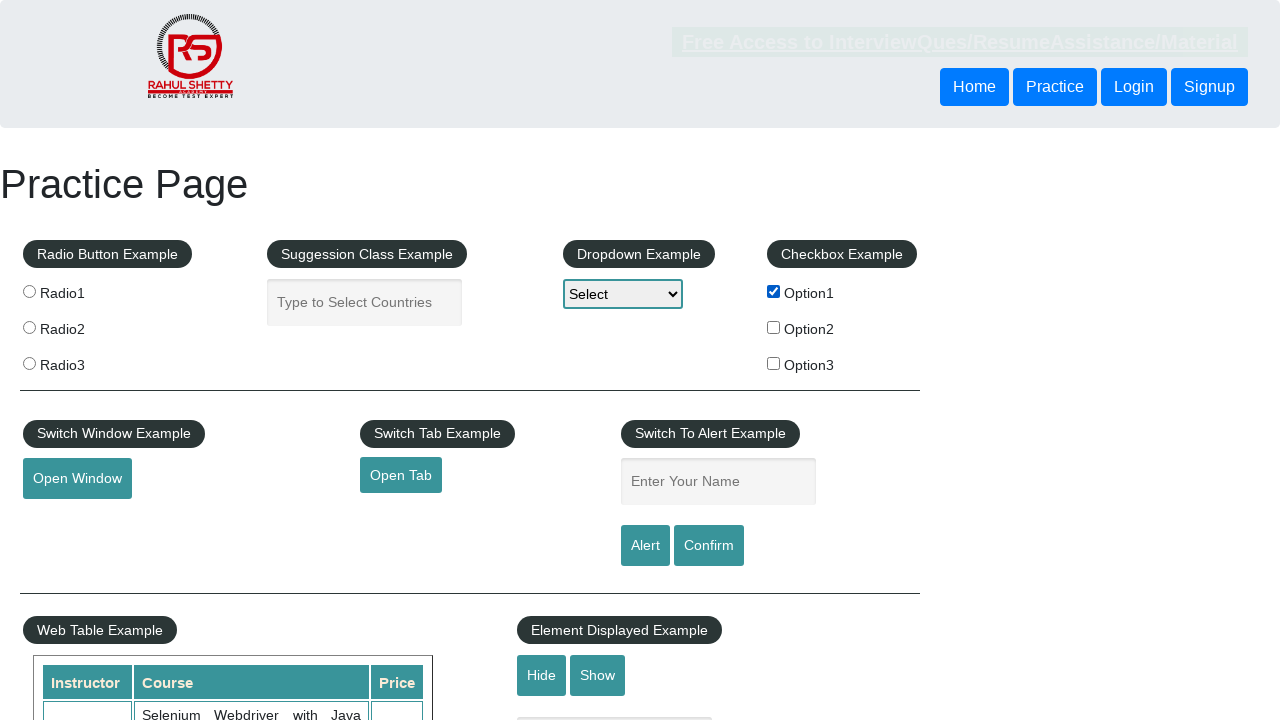

Clicked checkbox option 1 to uncheck it at (774, 291) on input[id*='checkBoxOption1']
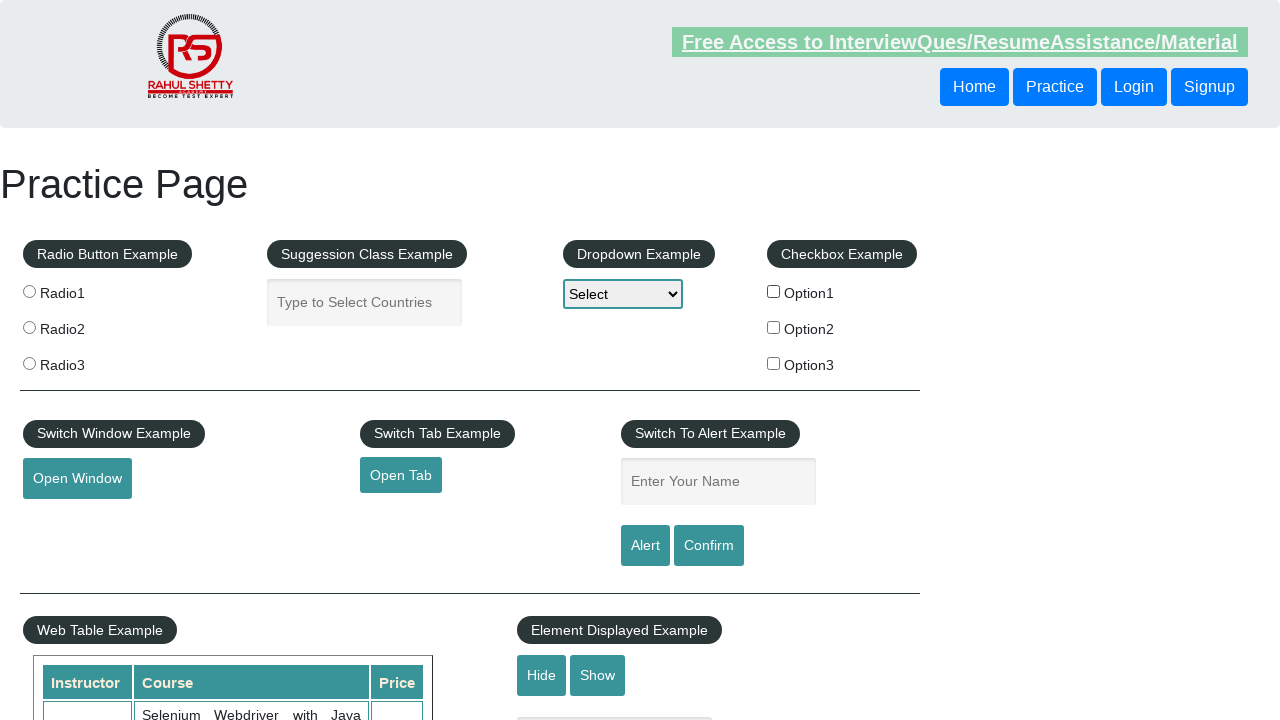

Verified that checkbox option 1 is unchecked
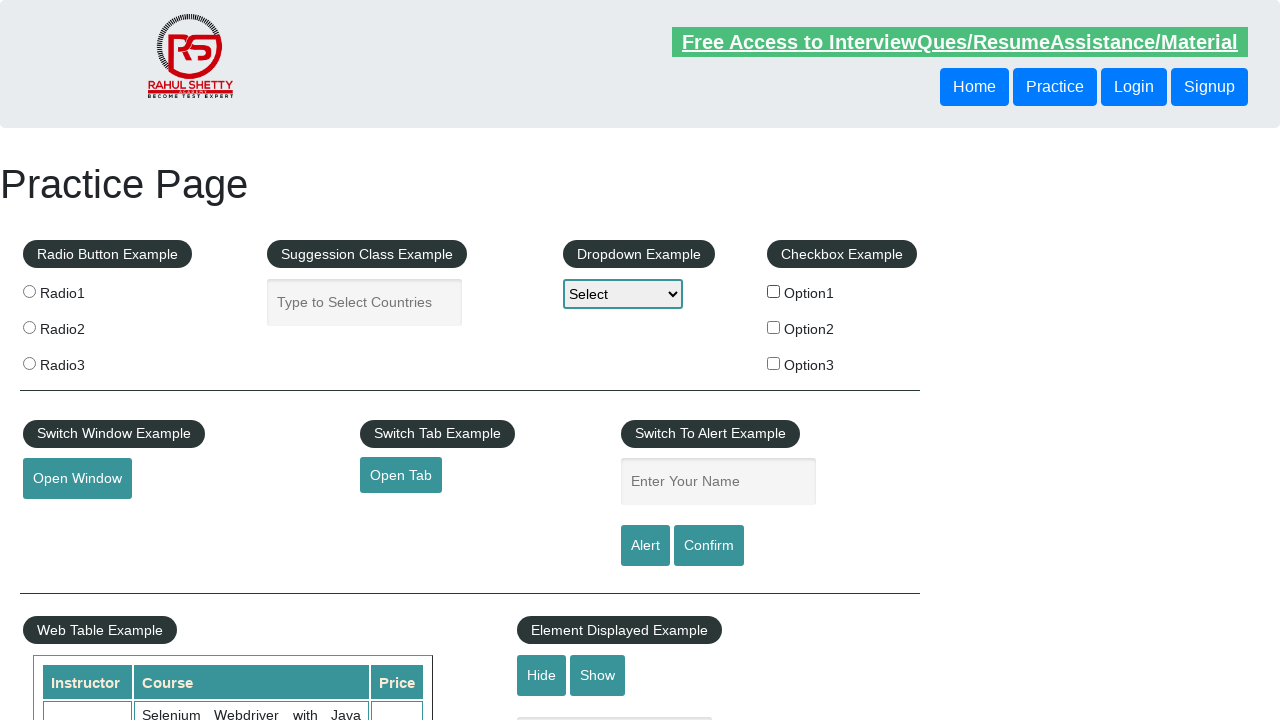

Located all checkboxes on the page
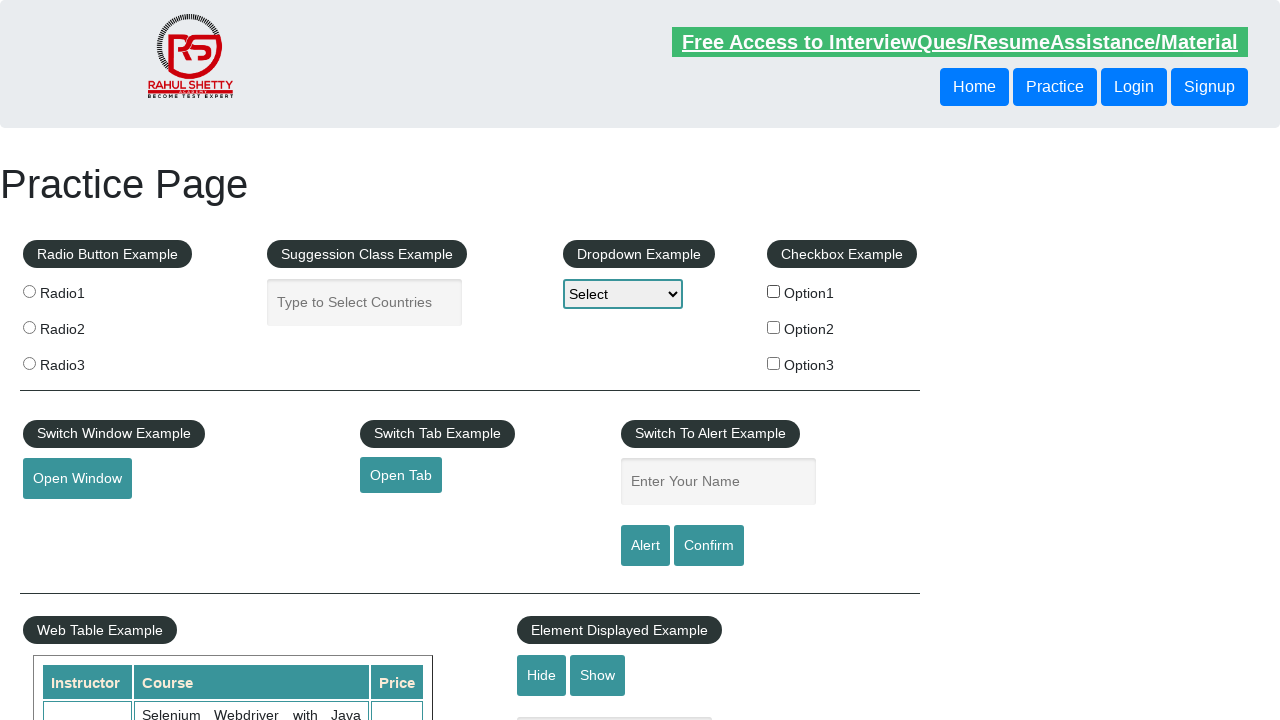

Verified that there are 3 checkboxes total on the page
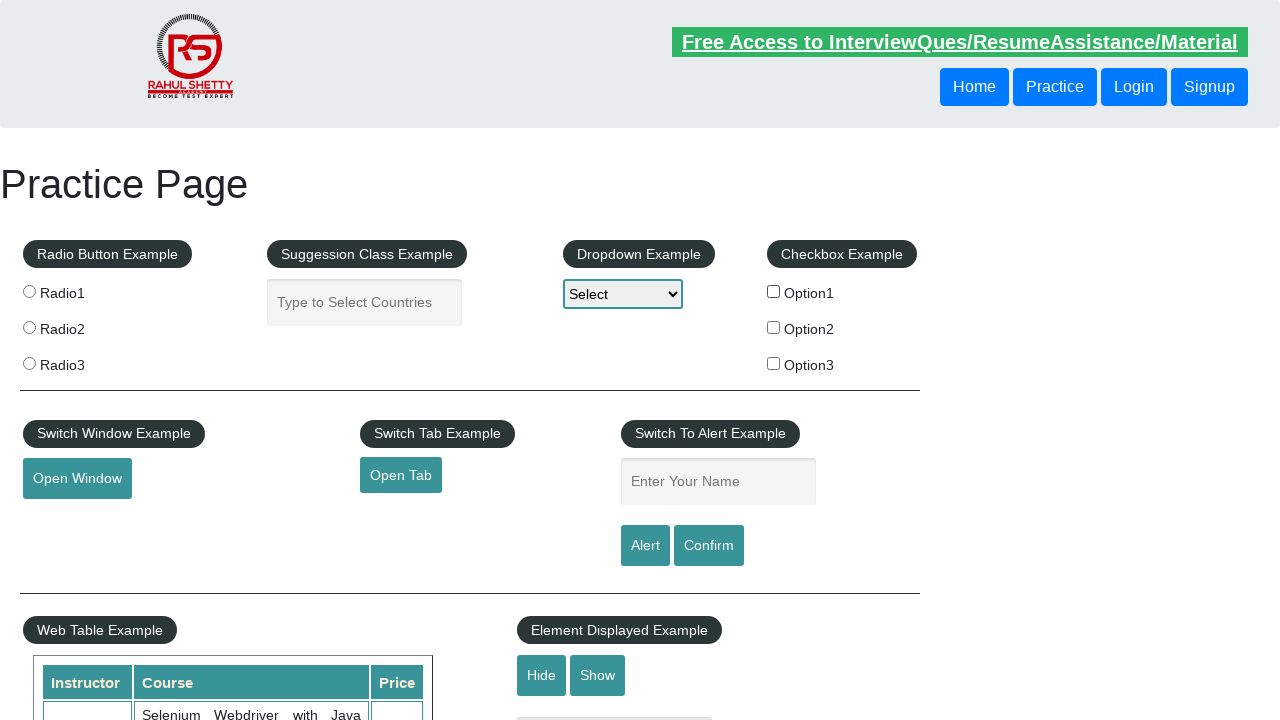

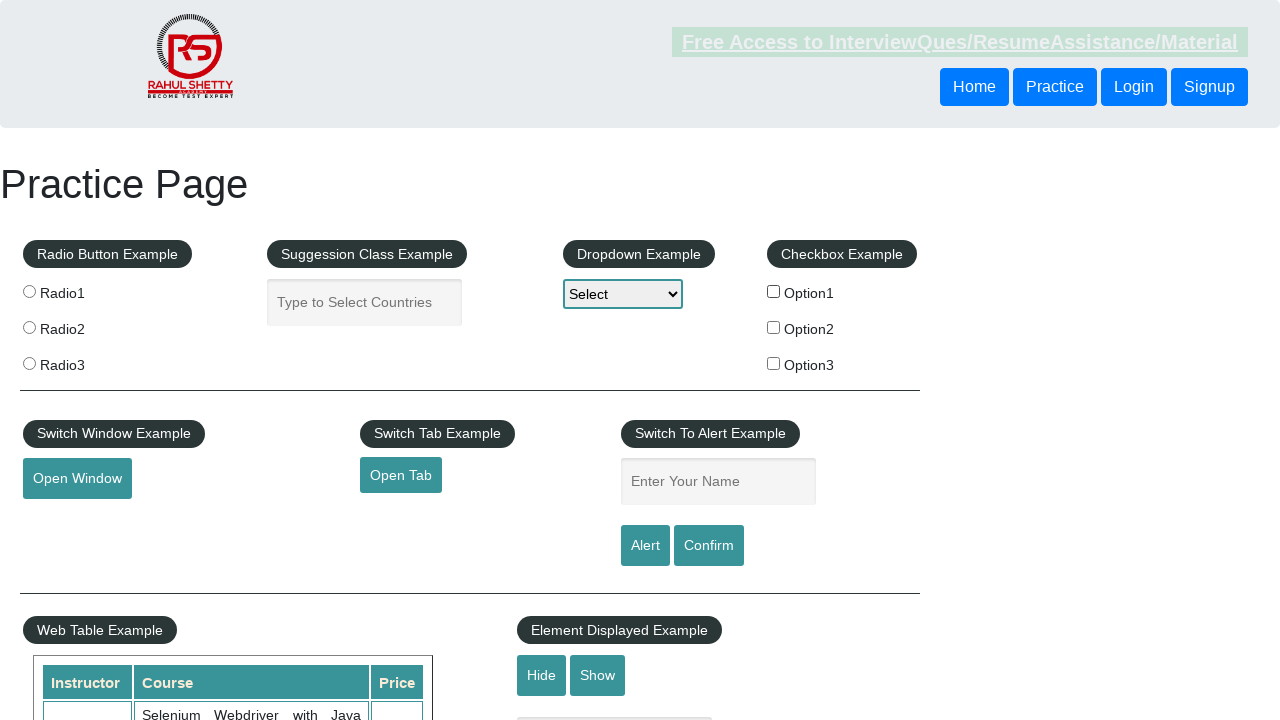